Opens the Argos UK website and waits for the page to load

Starting URL: https://www.argos.co.uk/

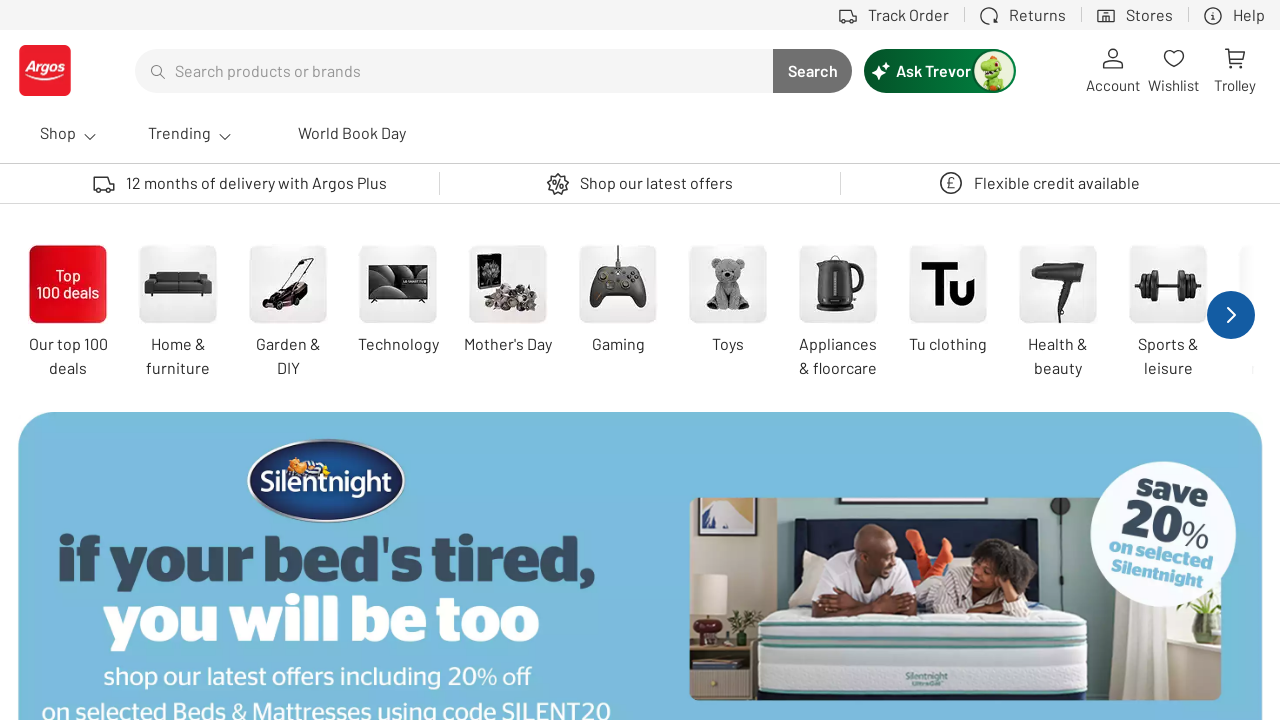

Waited for Argos UK homepage to reach domcontentloaded state
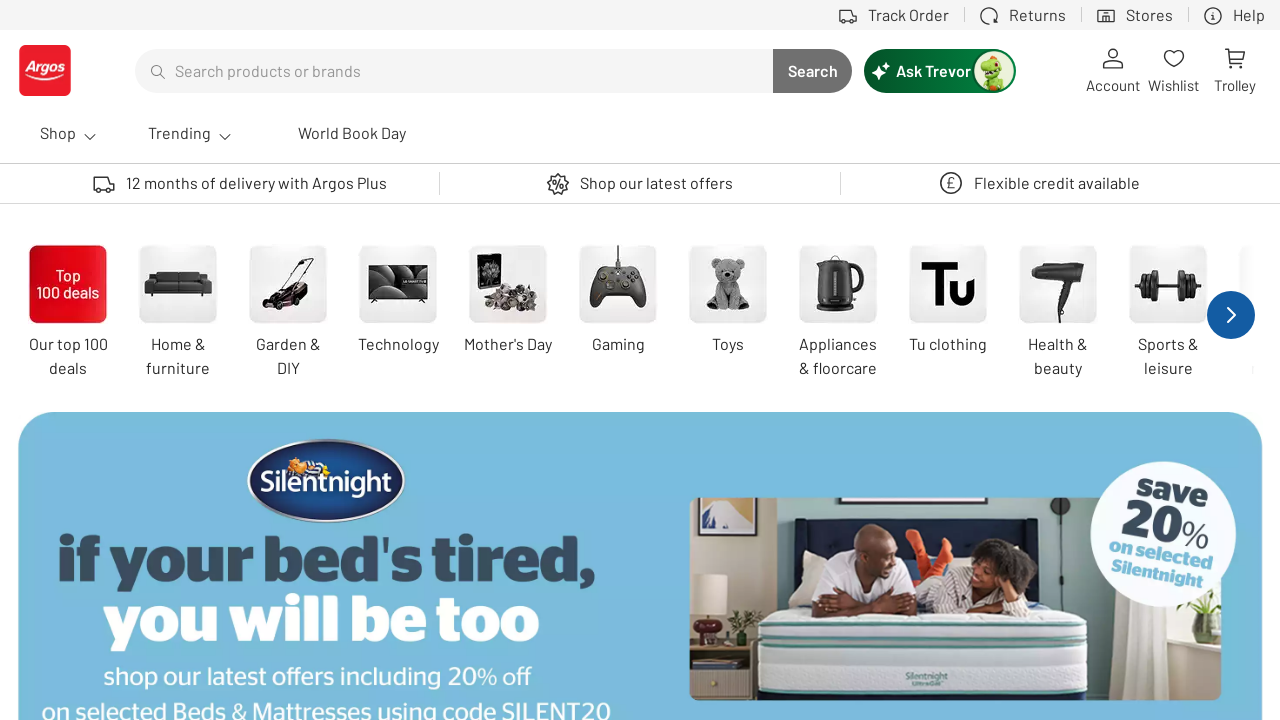

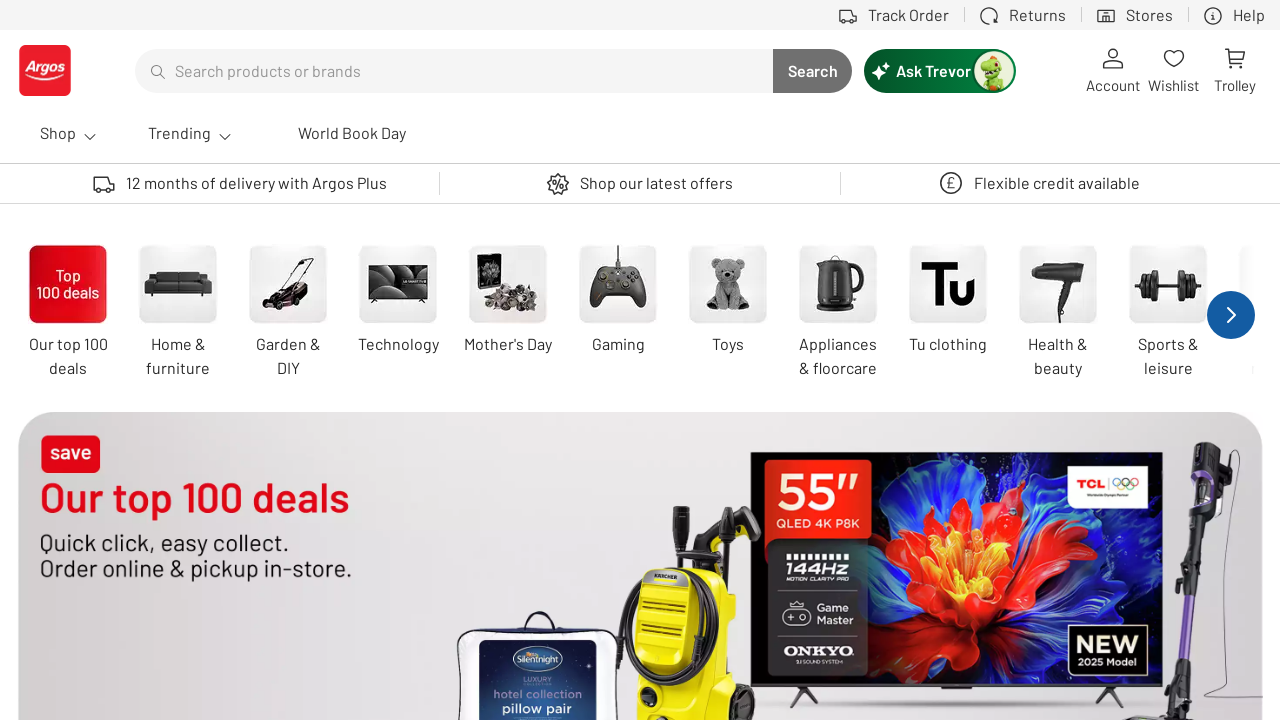